Navigates to the Rahul Shetty Academy Angular practice page and maximizes the browser window

Starting URL: https://rahulshettyacademy.com/angularpractice/

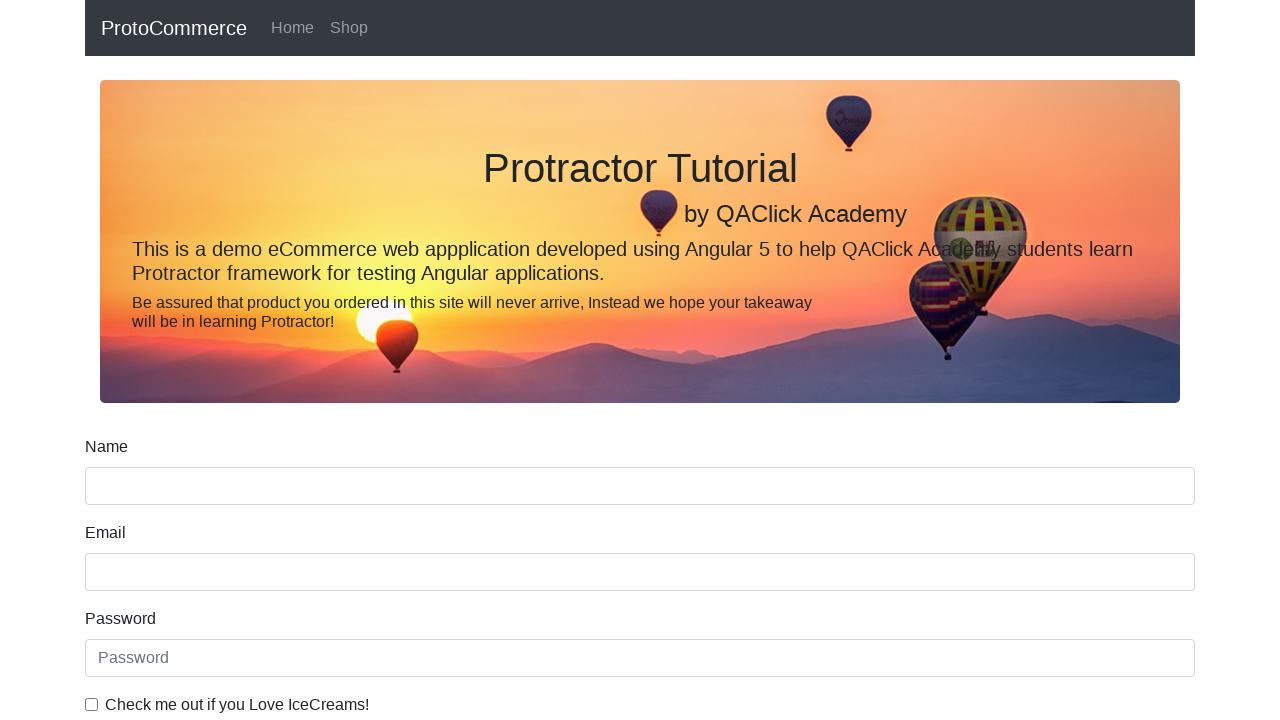

Navigated to Rahul Shetty Academy Angular practice page
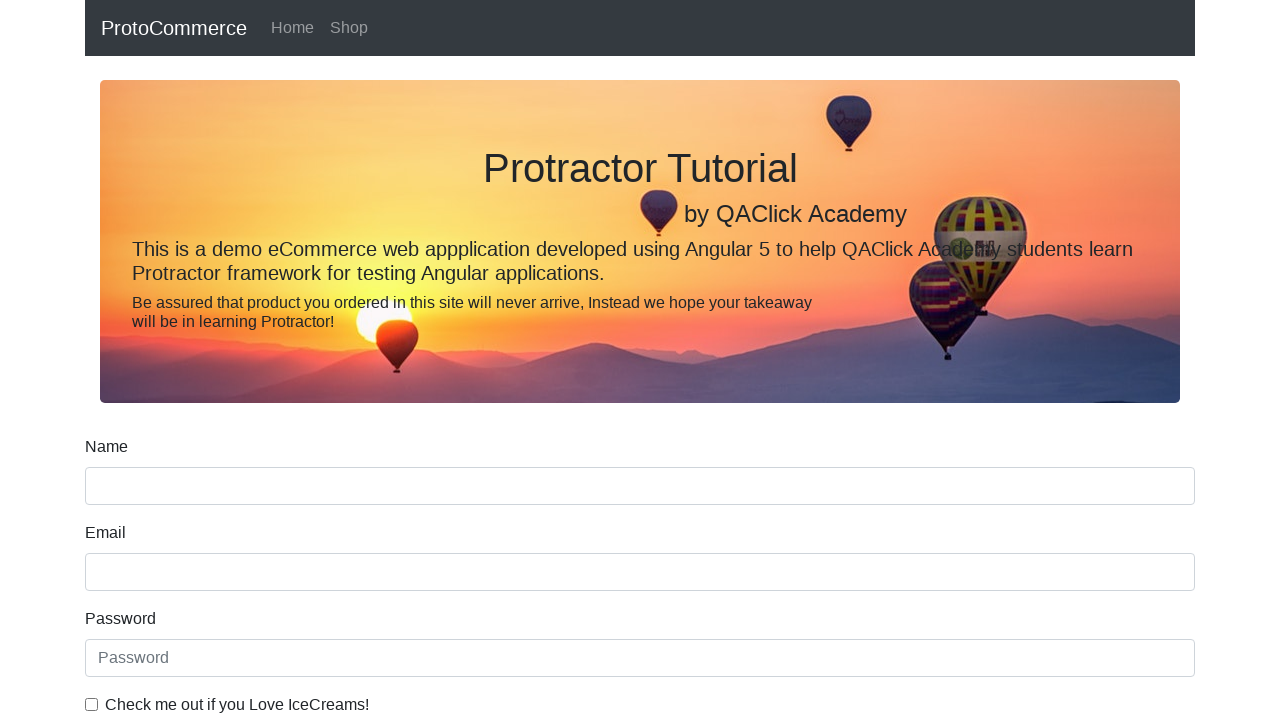

Maximized browser window to 1920x1080
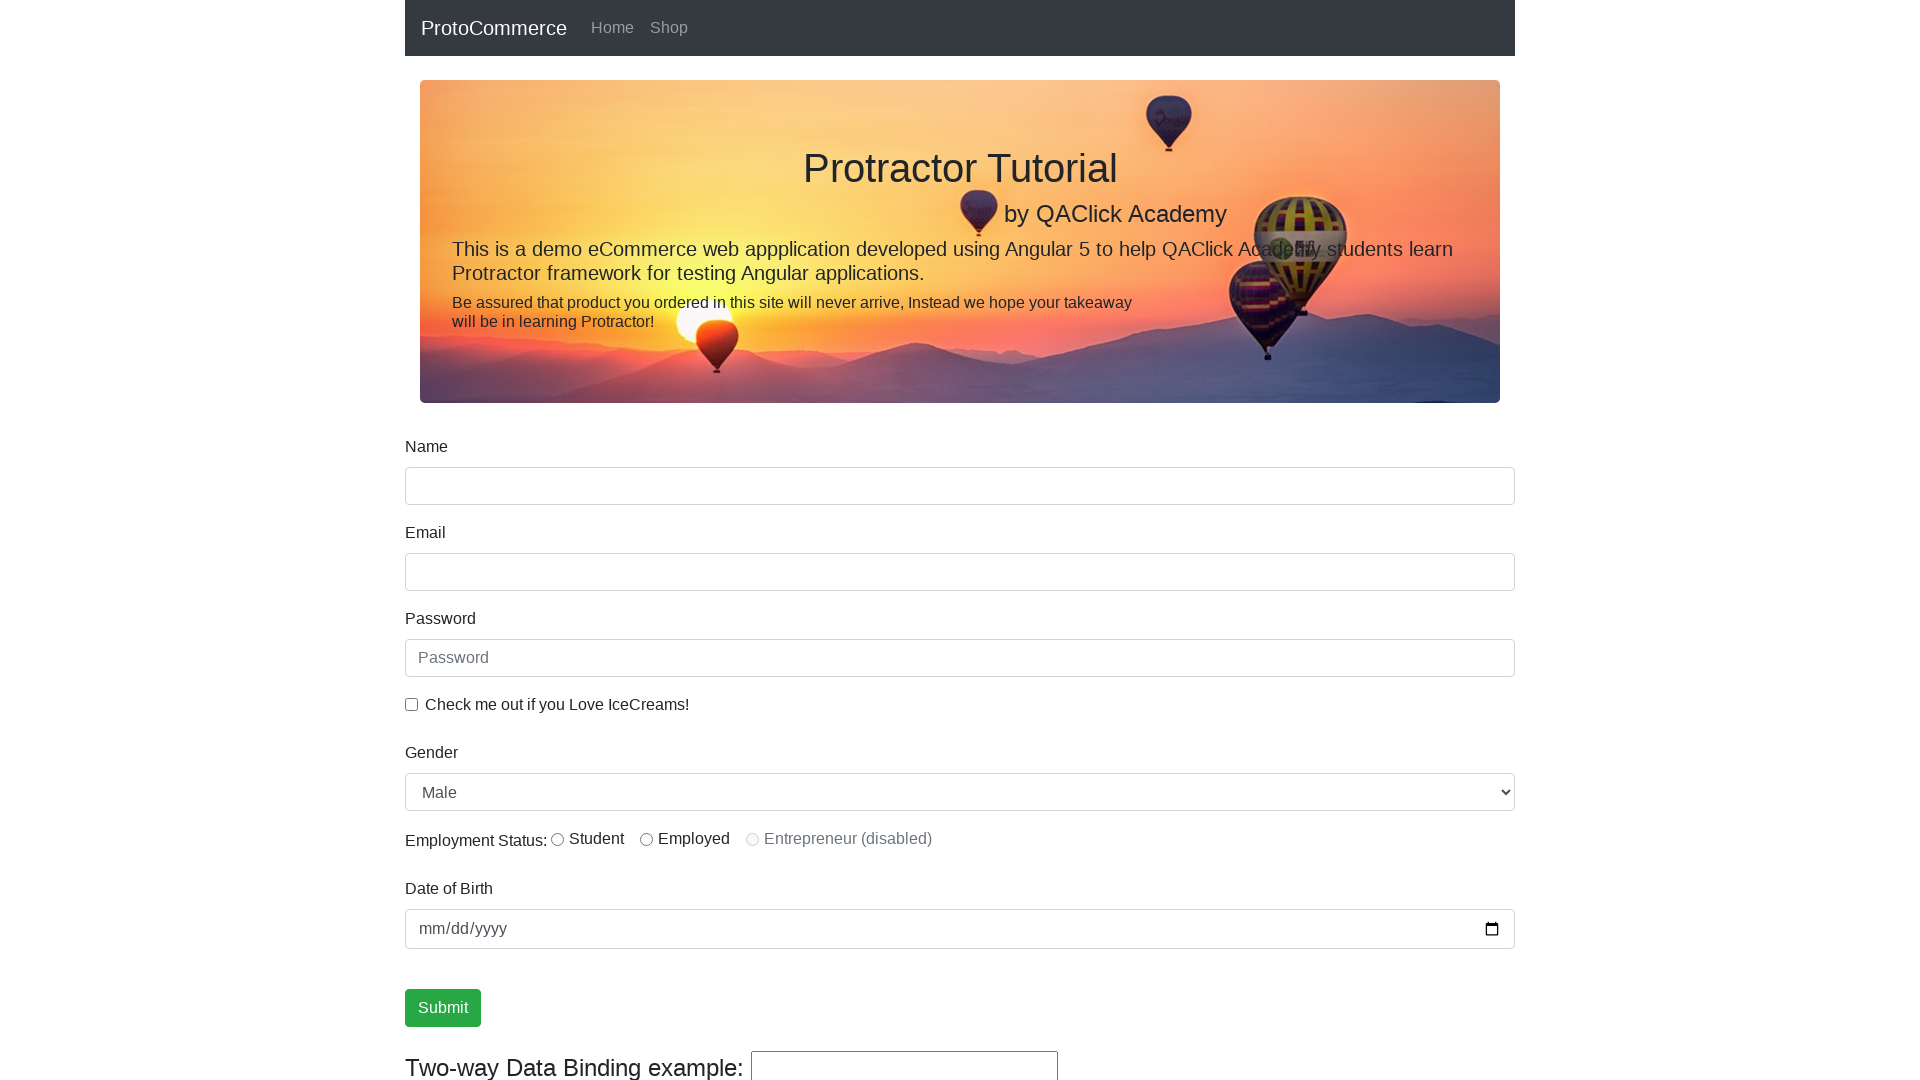

Page loaded and DOM content ready
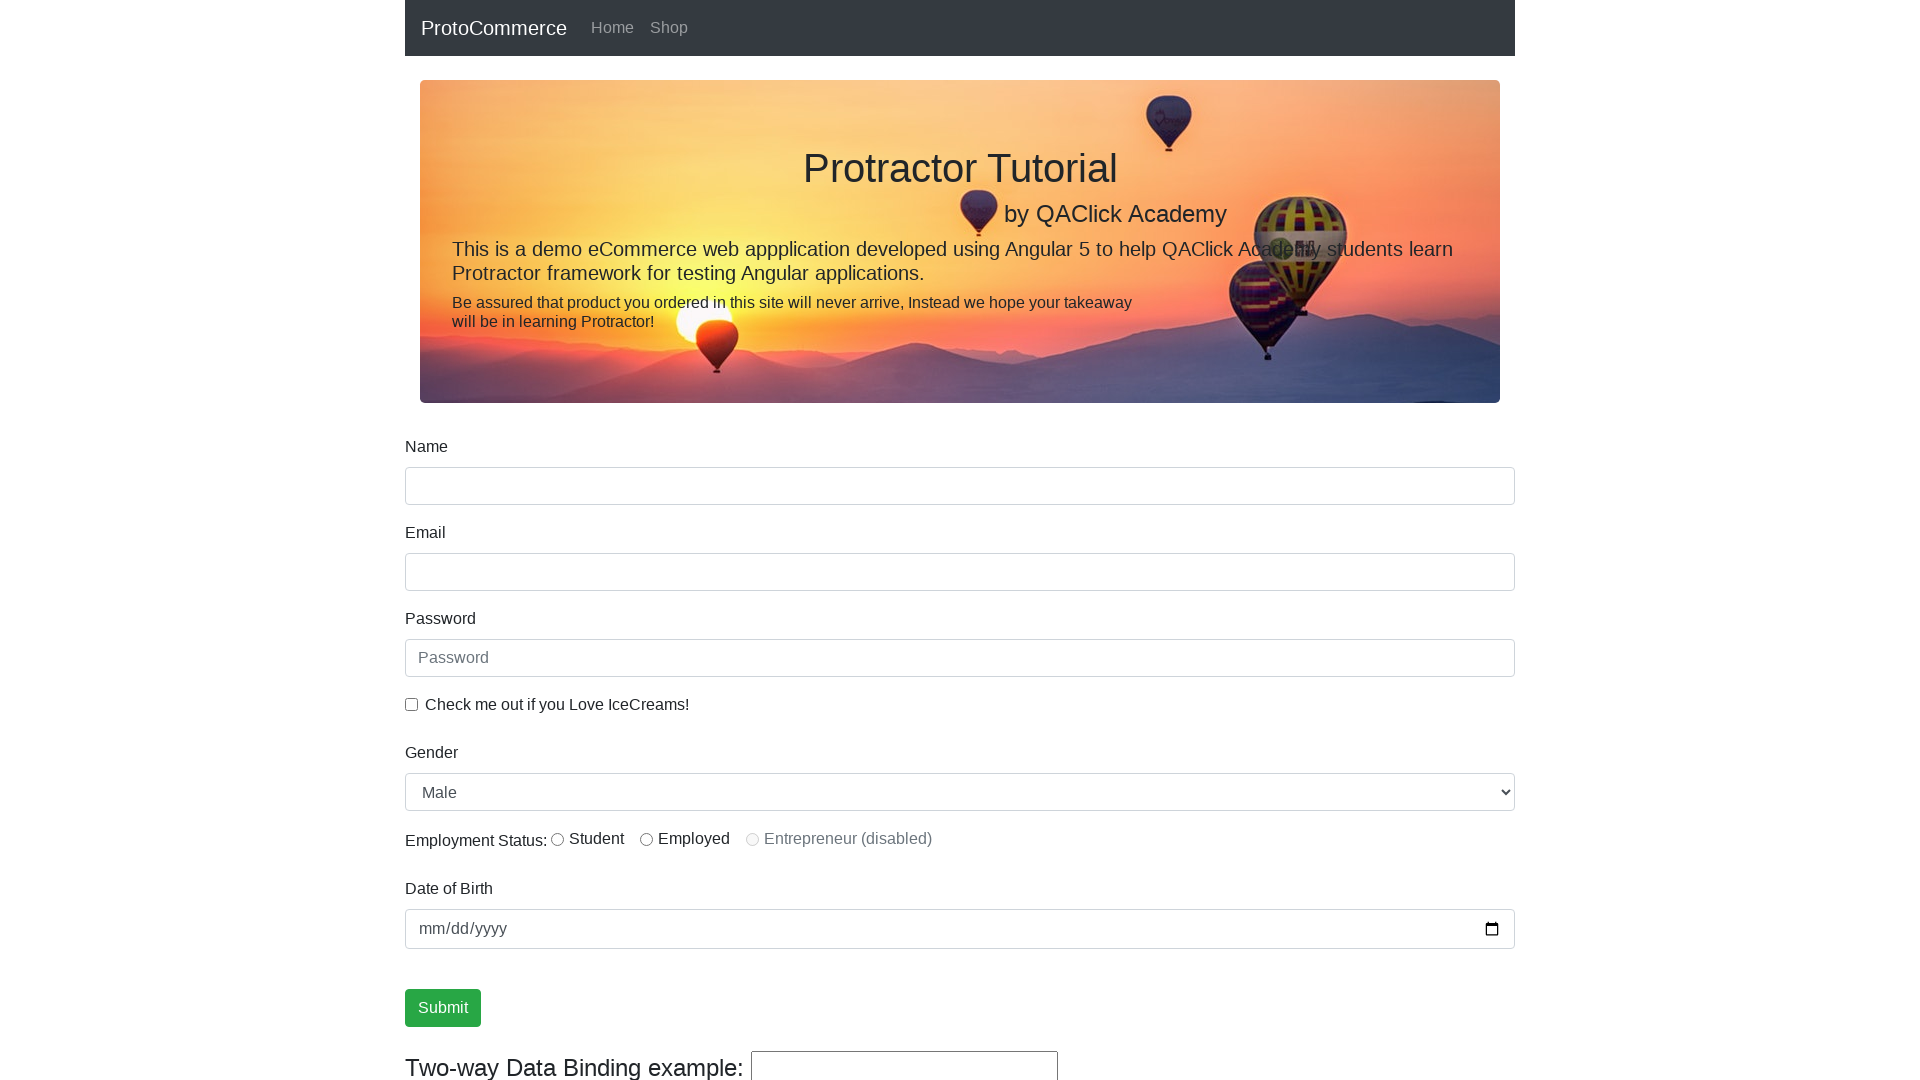

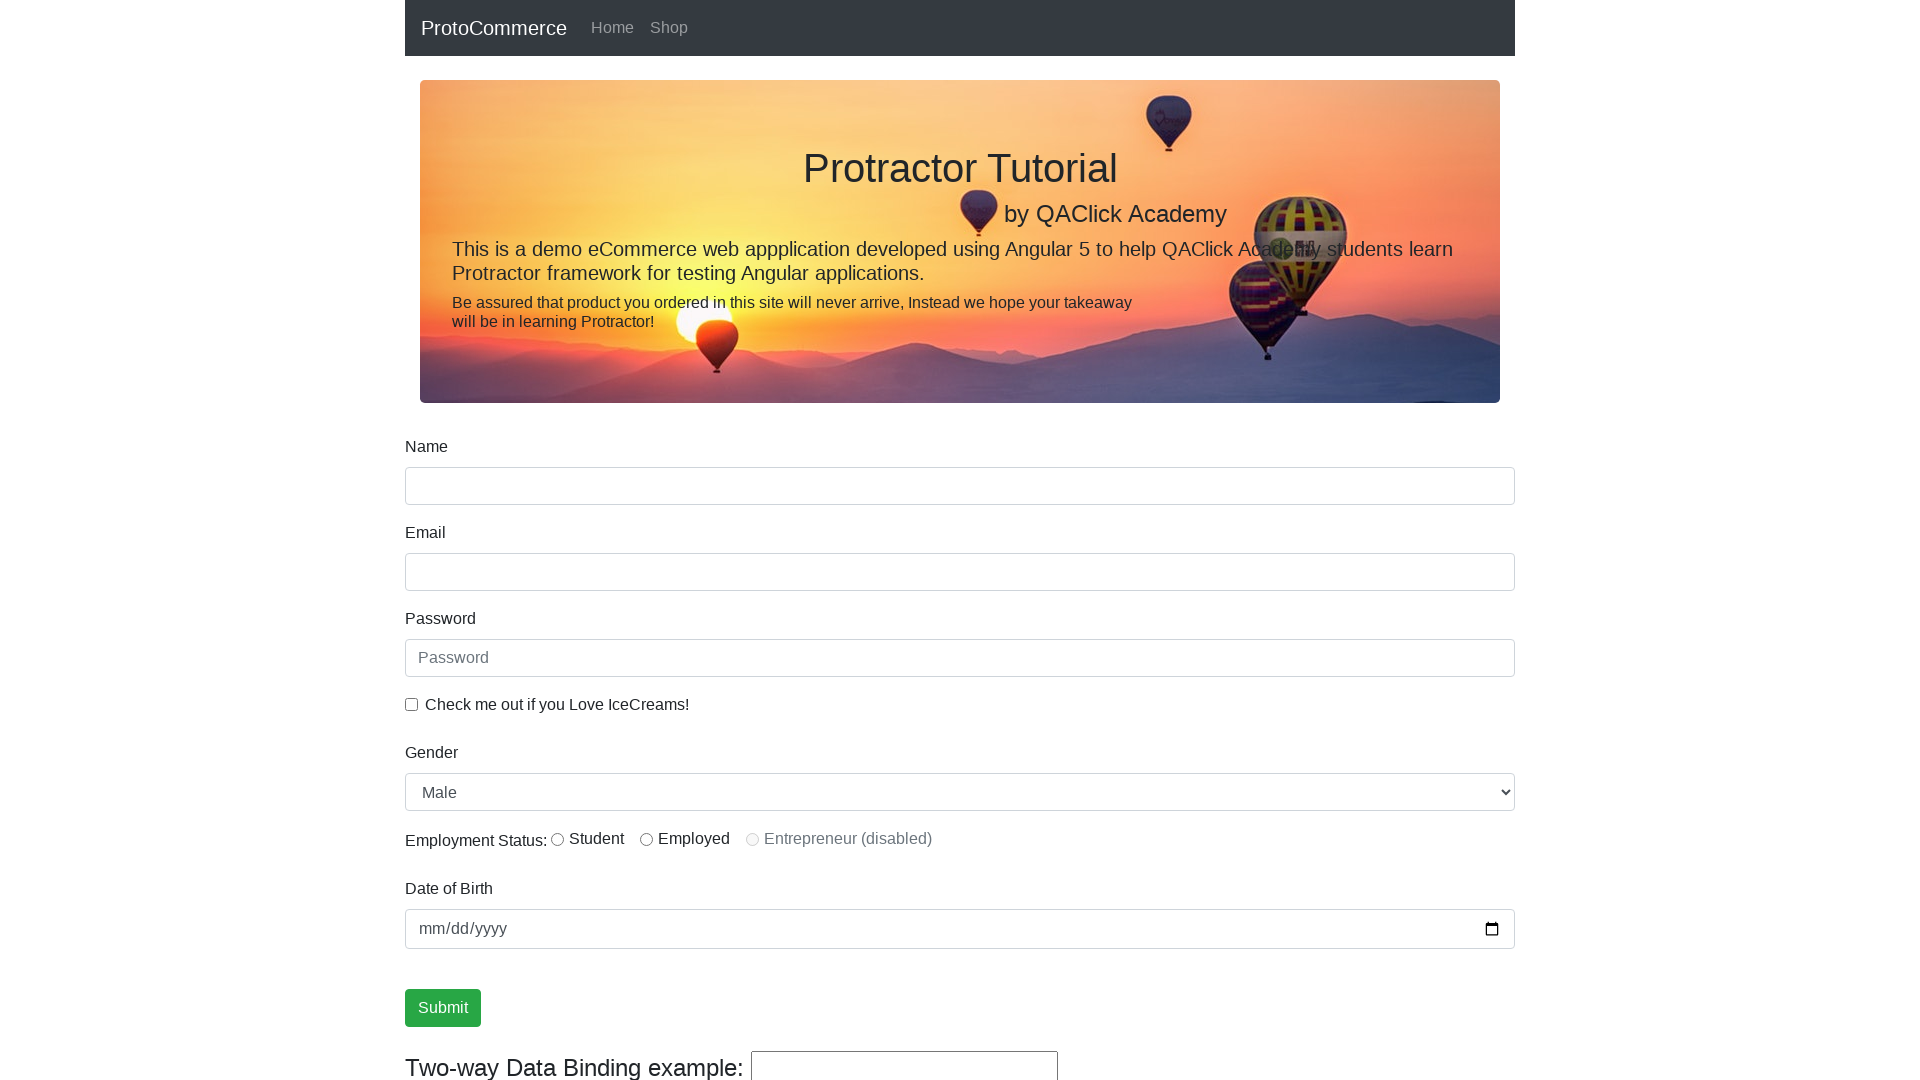